Tests window handle functionality by clicking buttons that open new windows and tabs, then switches between them to verify navigation works correctly.

Starting URL: https://rahulshettyacademy.com/AutomationPractice/

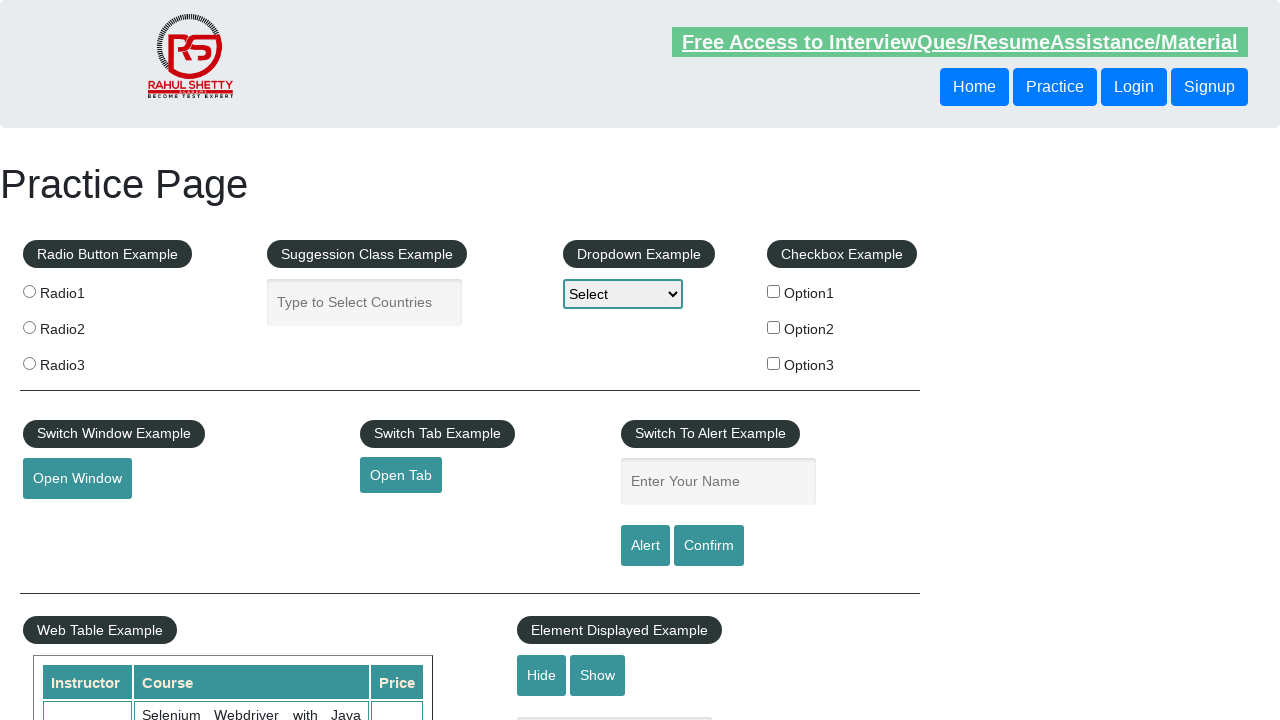

Clicked 'Open Window' button and new window opened at (77, 479) on xpath=//*[text()='Open Window']
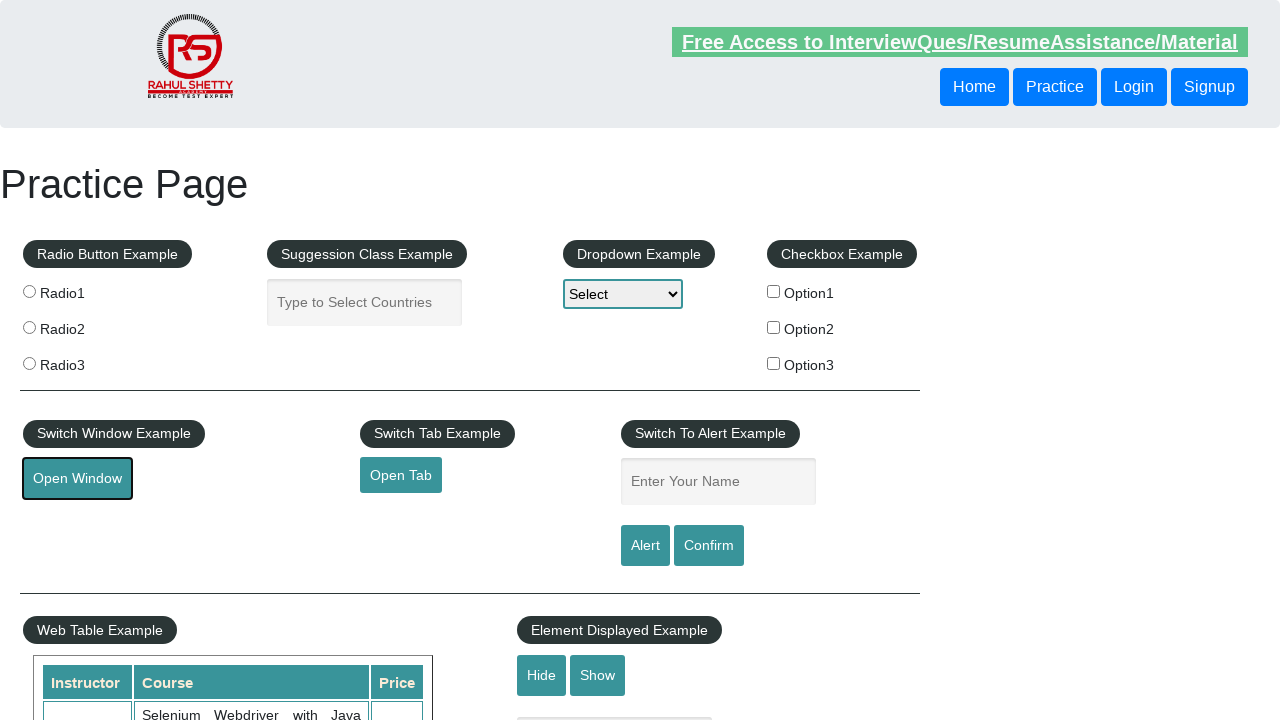

Clicked 'Open Tab' button and new tab opened at (401, 475) on xpath=//*[text()='Open Tab']
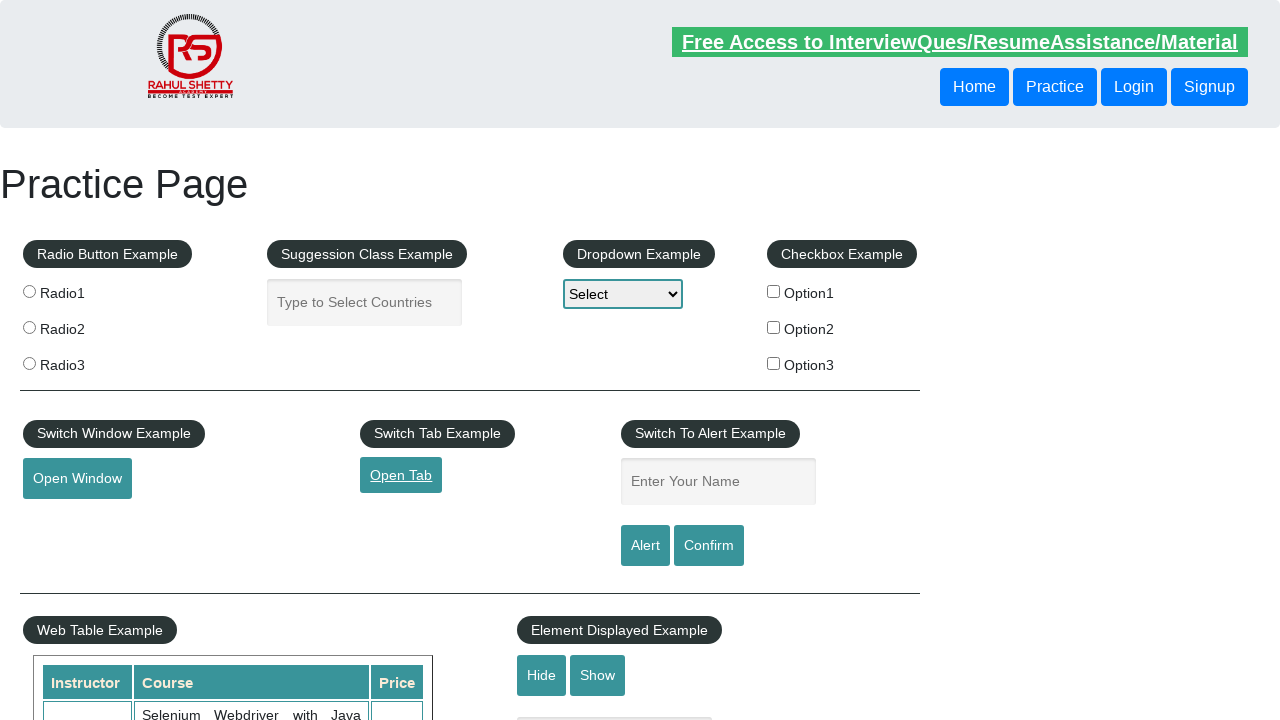

New window finished loading
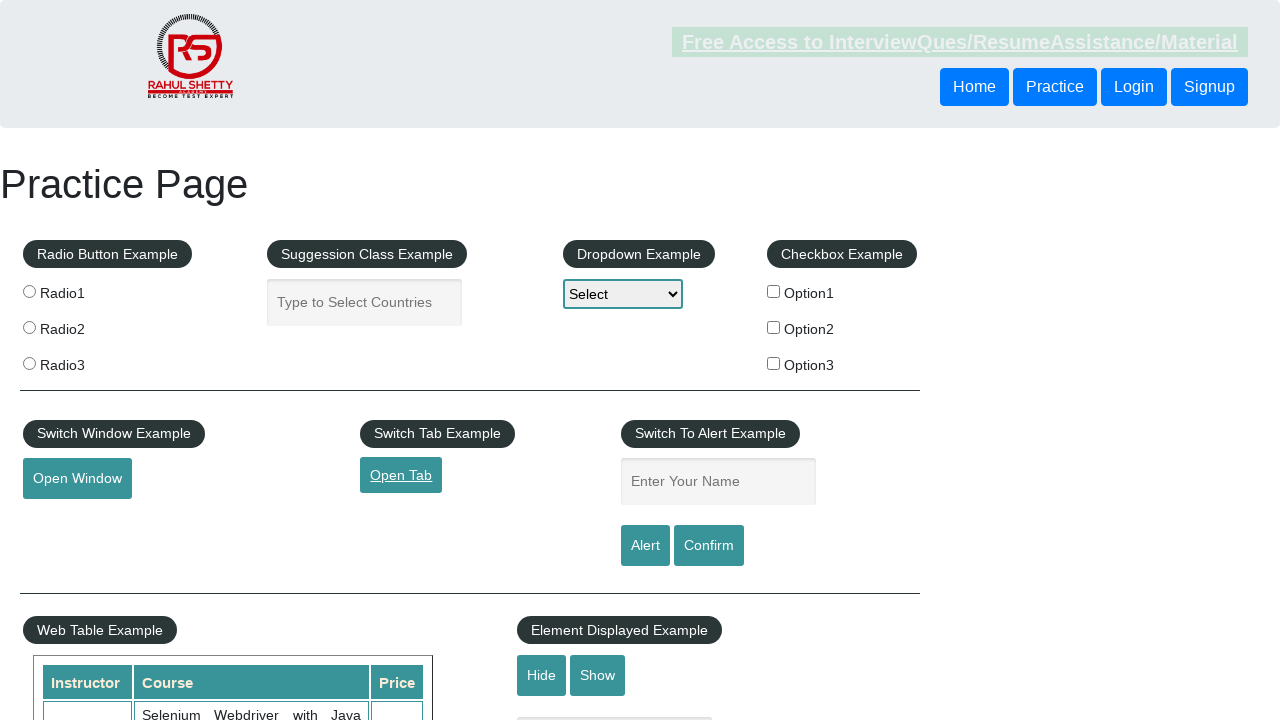

New tab finished loading
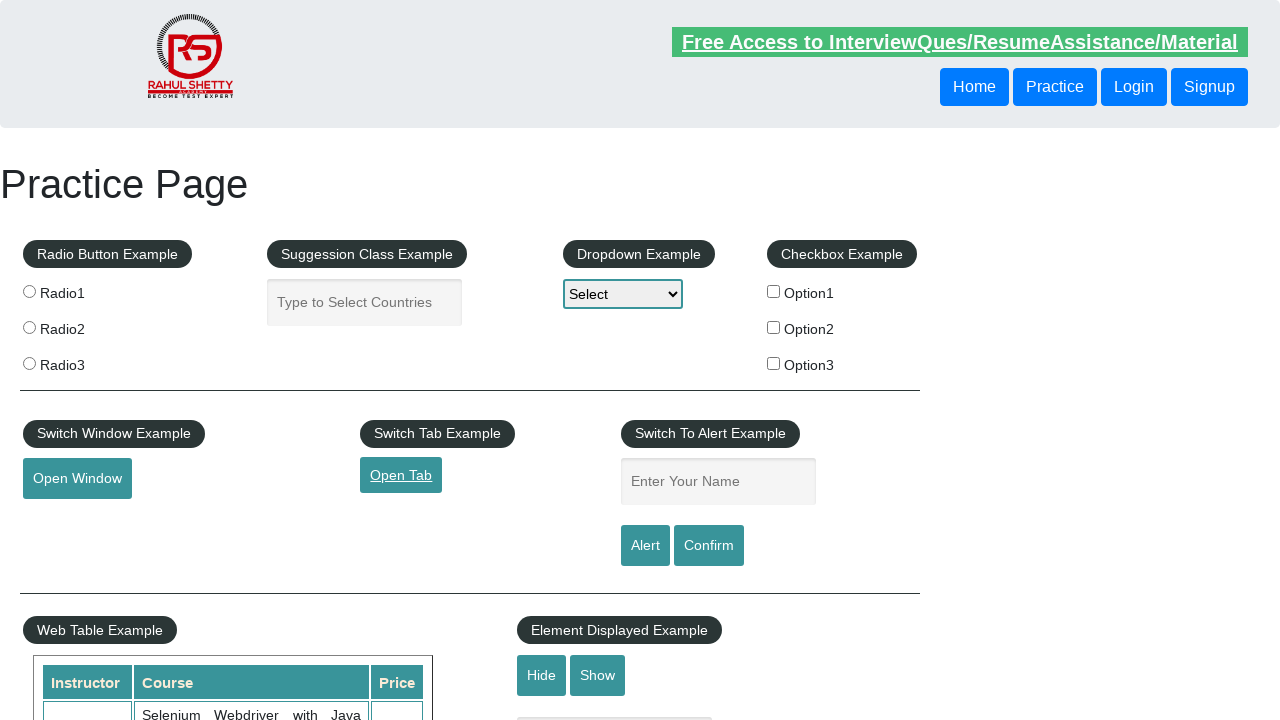

Retrieved all pages in context
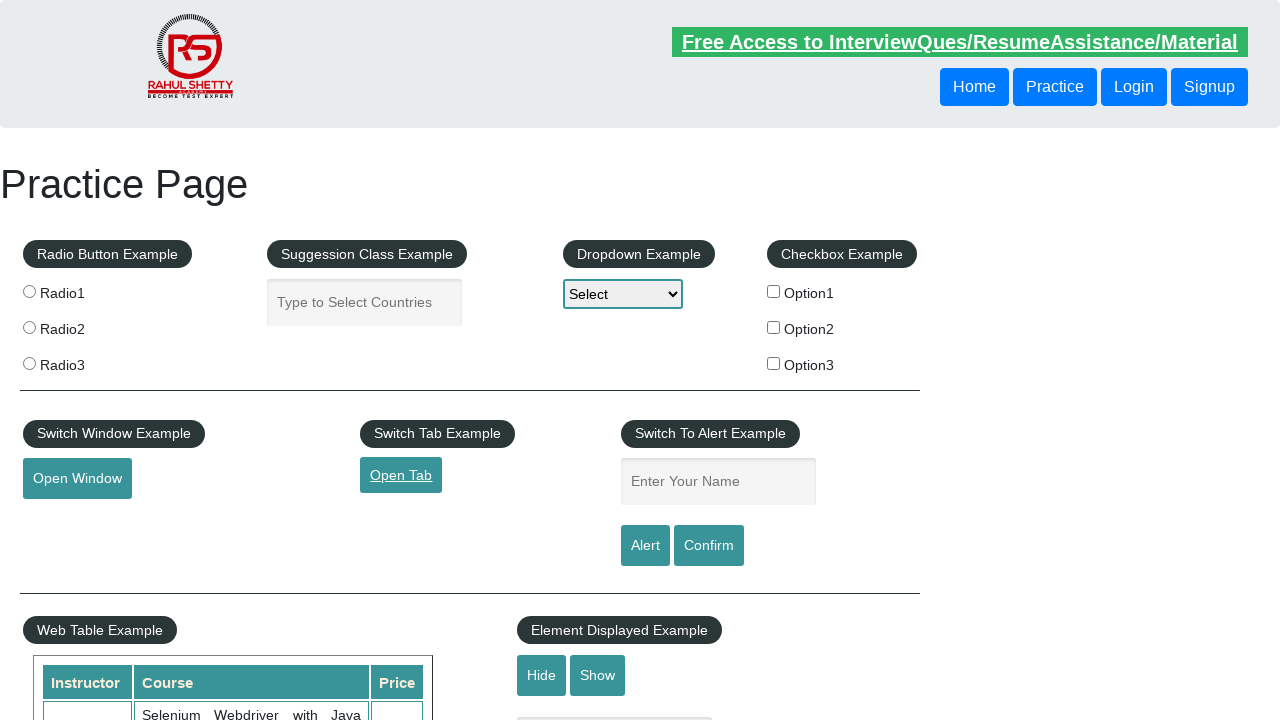

Switched to original page (index 0)
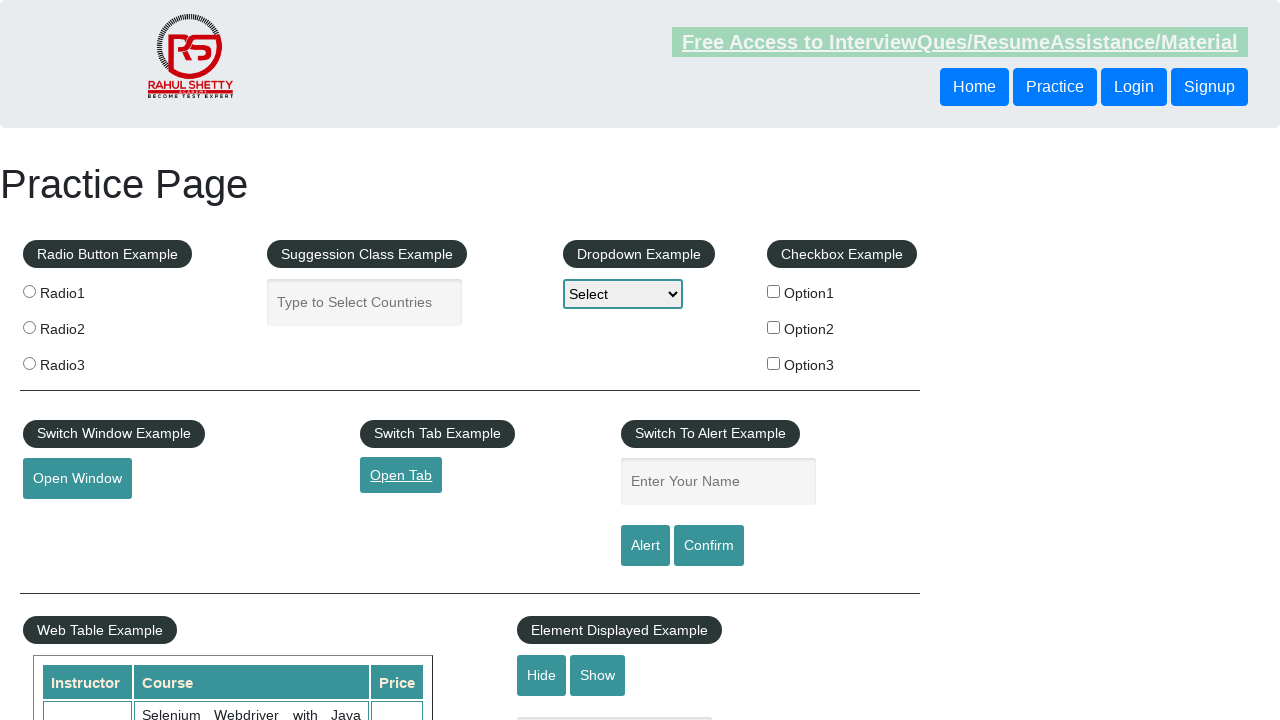

Switched to new window (index 1)
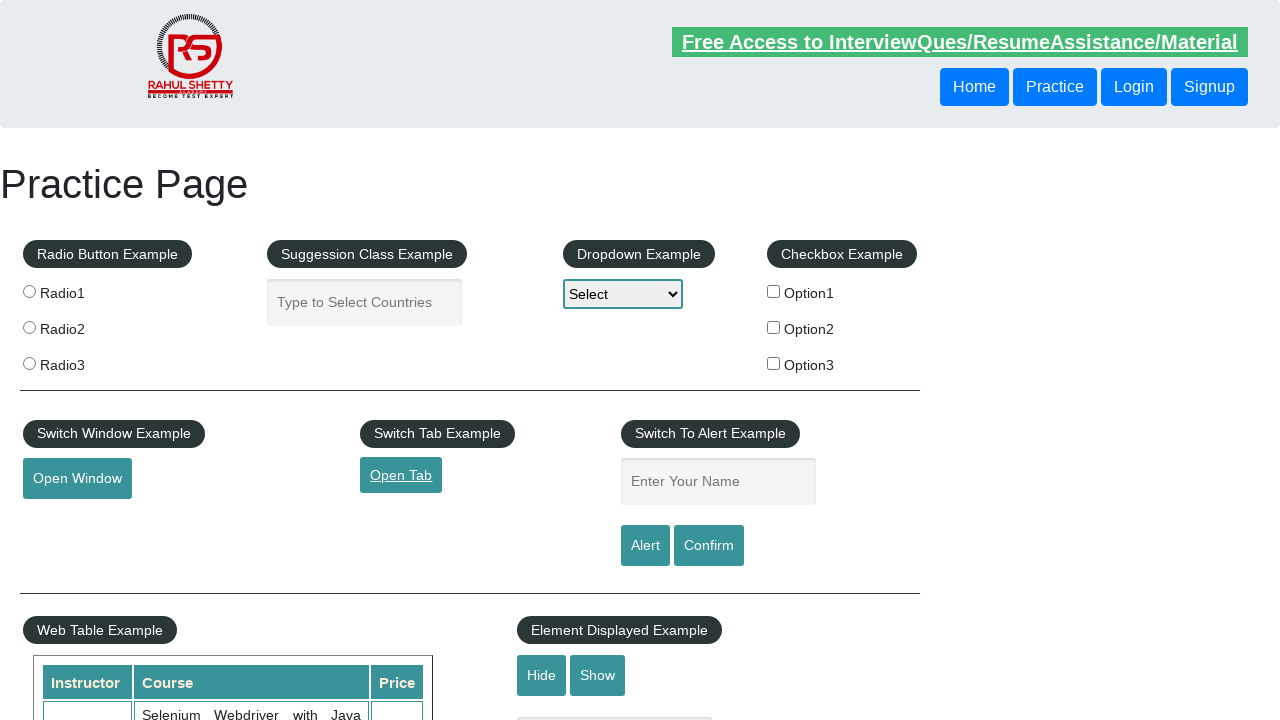

Switched back to original page (index 0)
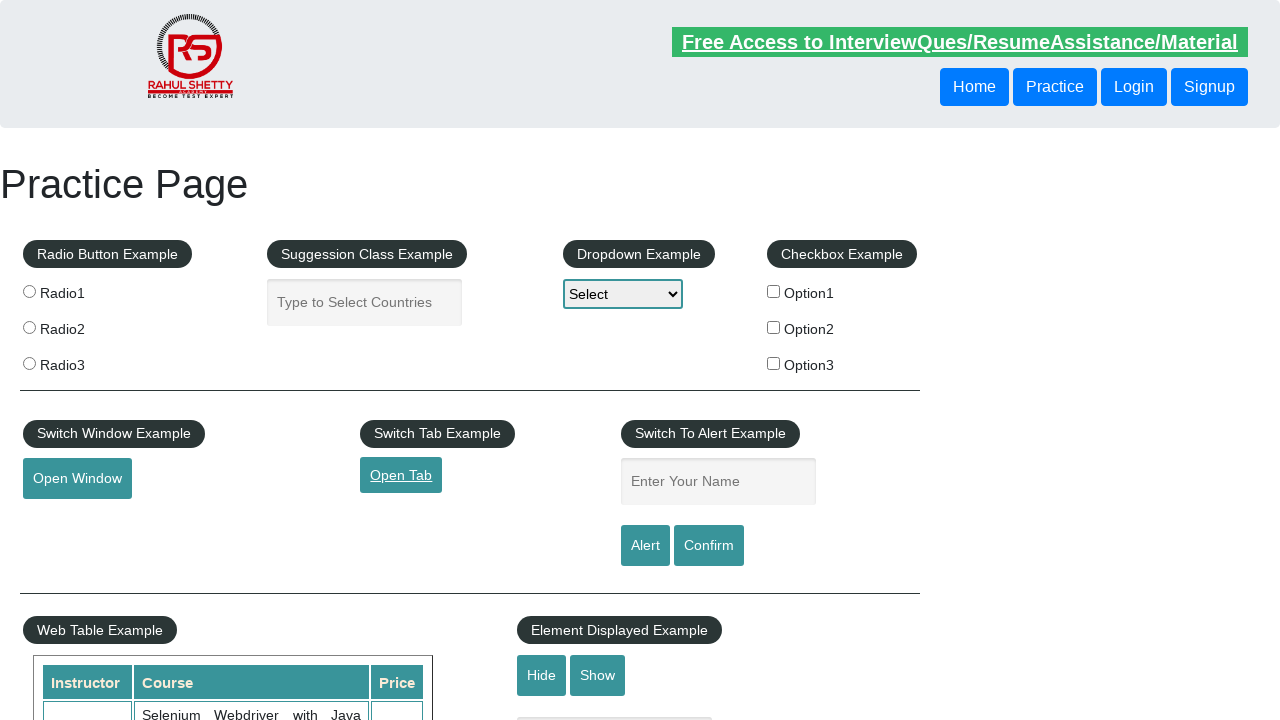

Switched to new tab (index 2)
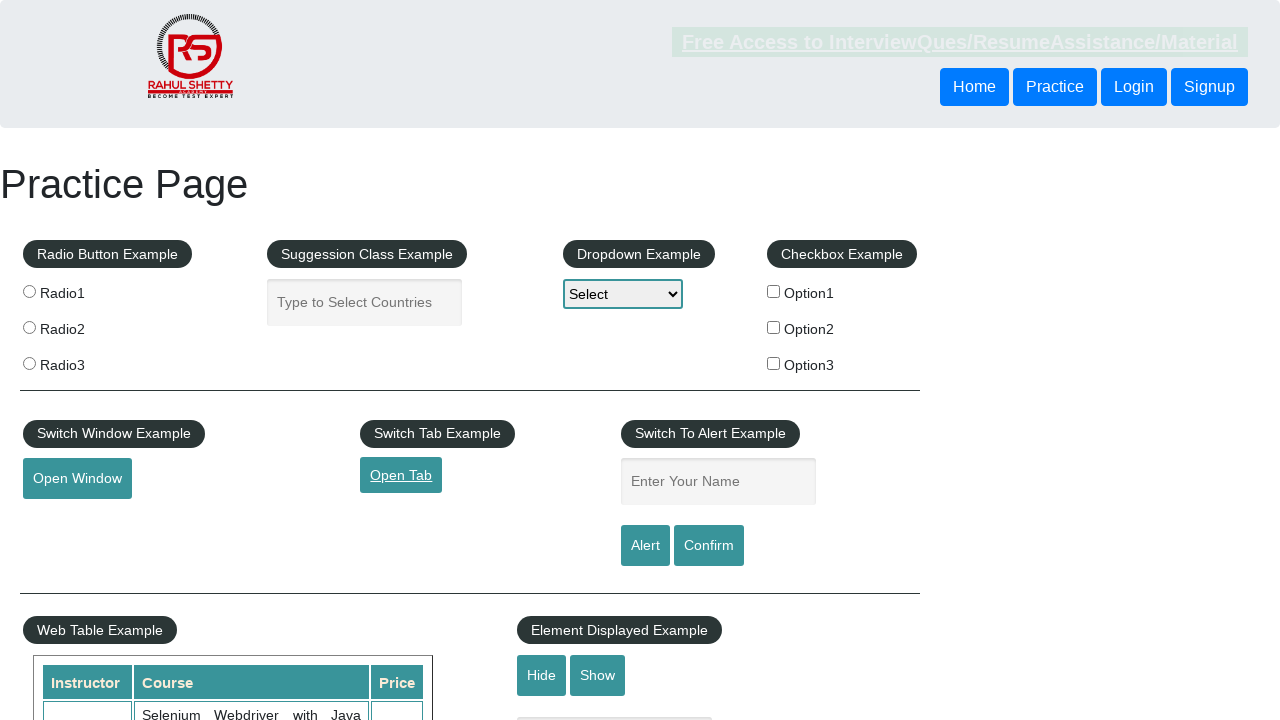

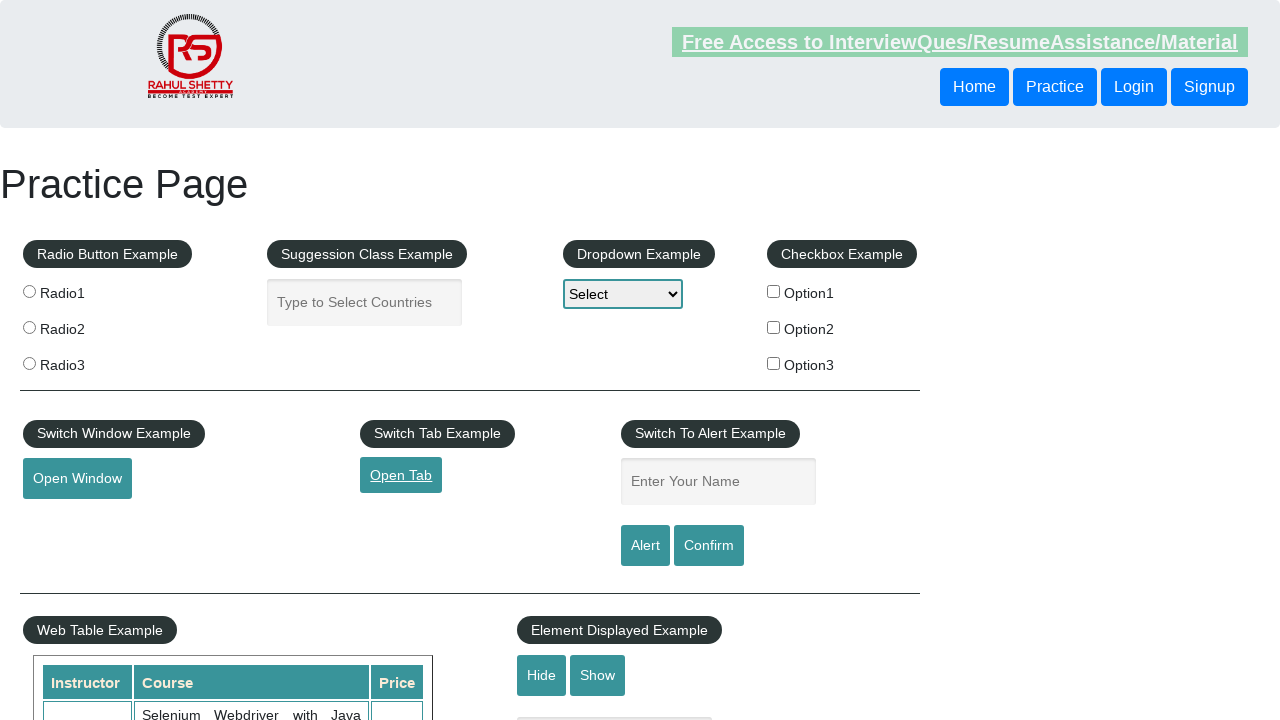